Navigates to Nike UK website homepage and verifies it loads successfully

Starting URL: https://www.nike.com/gb/

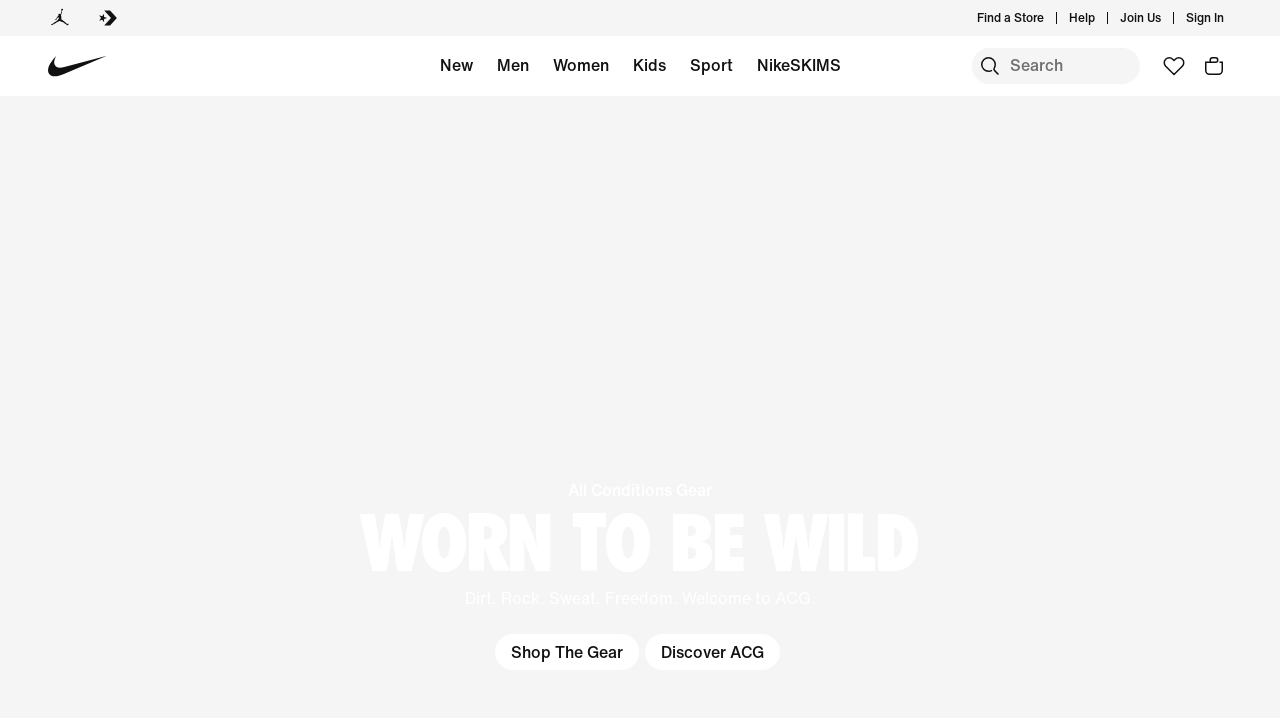

Waited for Nike UK homepage to load completely (networkidle)
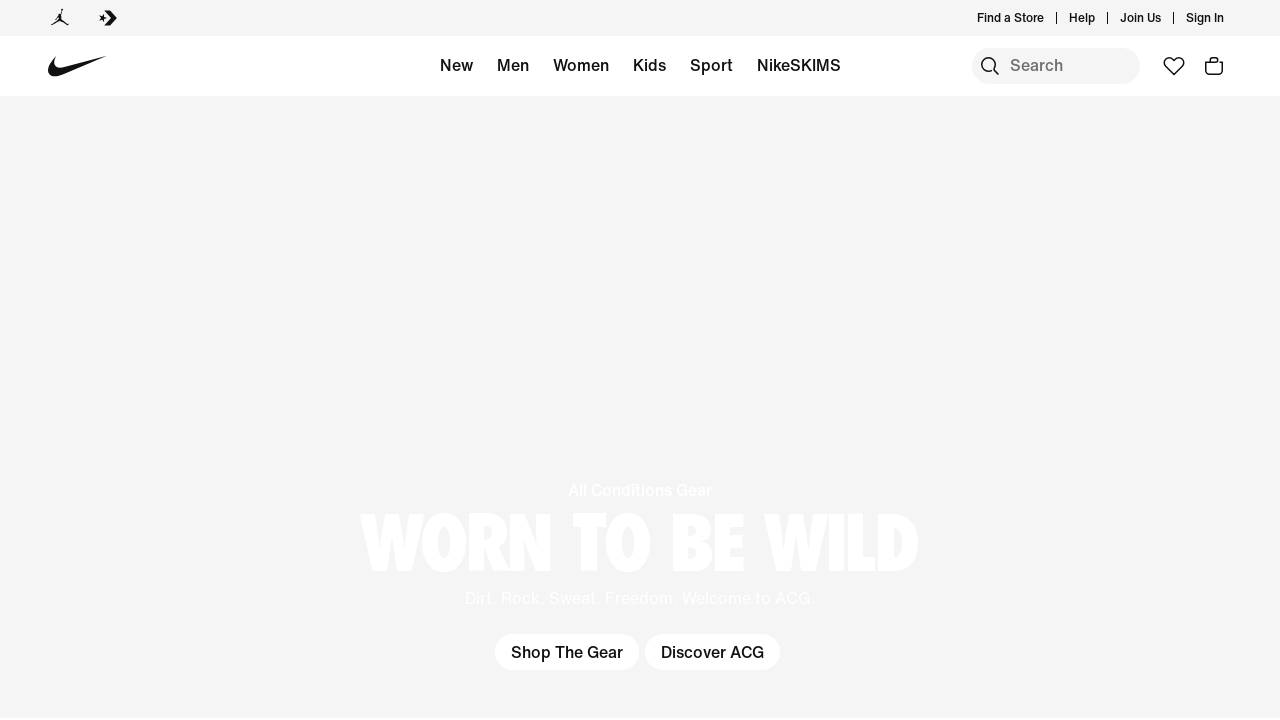

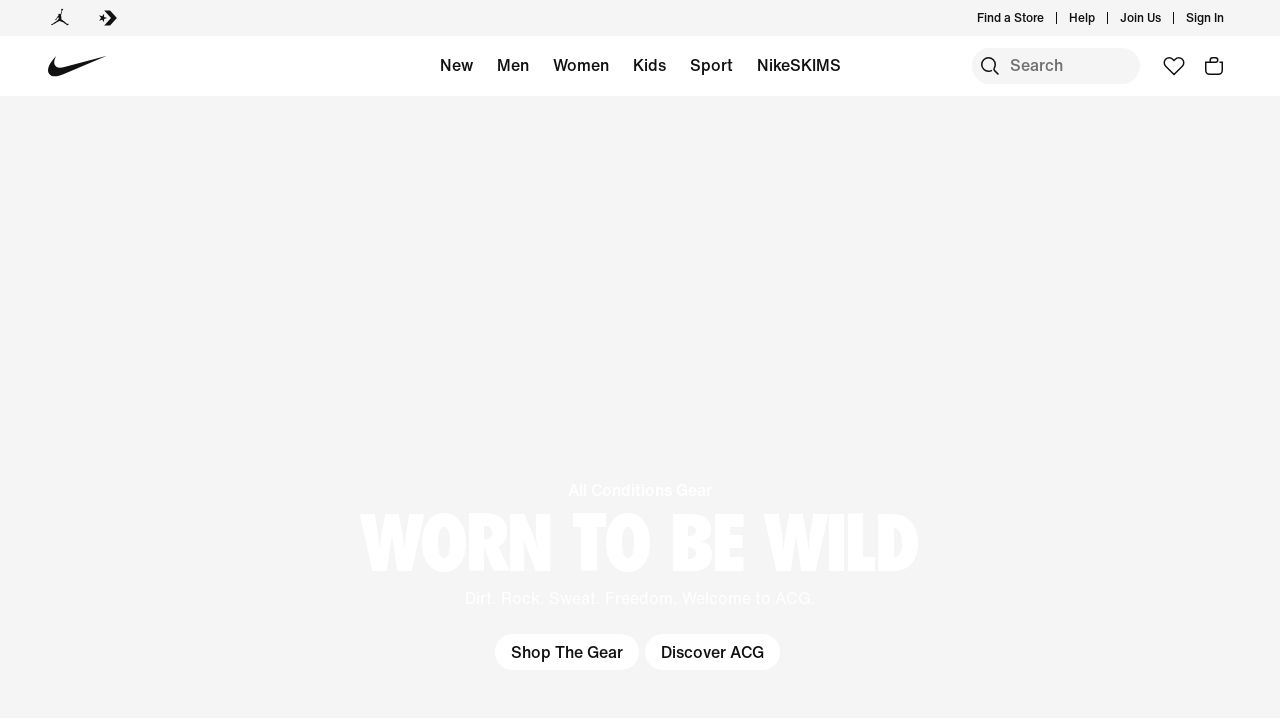